Tests selecting the middle user from the member list dropdown after adding and sorting members

Starting URL: https://devops-proj-testing-4ee4d.web.app/

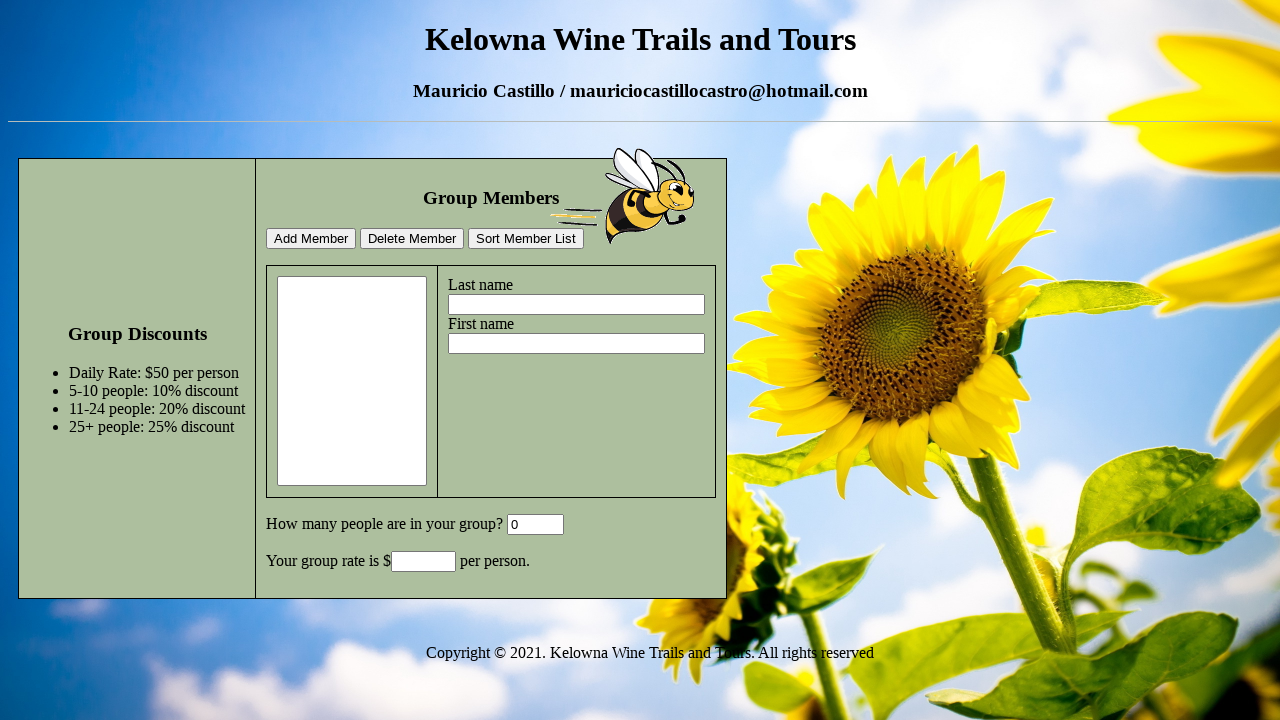

Filled last name field with 'SecondLastName' on input[name='lastname']
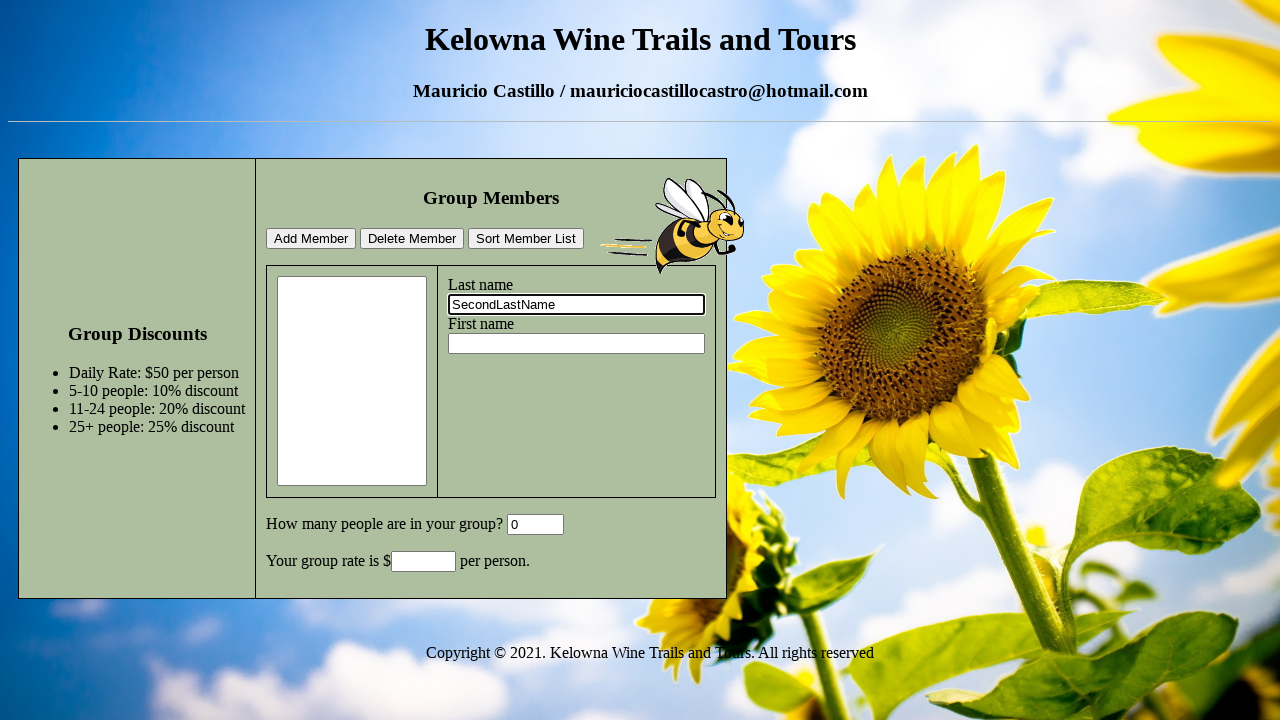

Filled first name field with 'SecondName' on input[name='firstname']
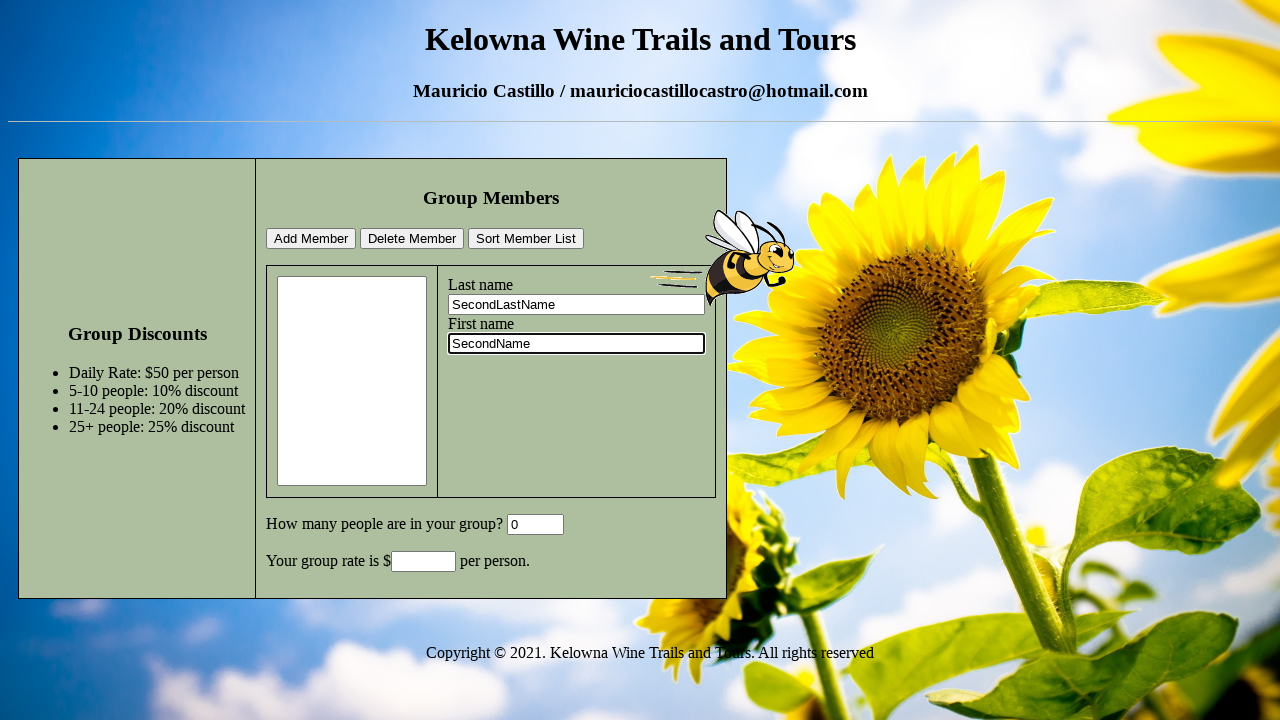

Cleared GroupSize field on #GroupSize
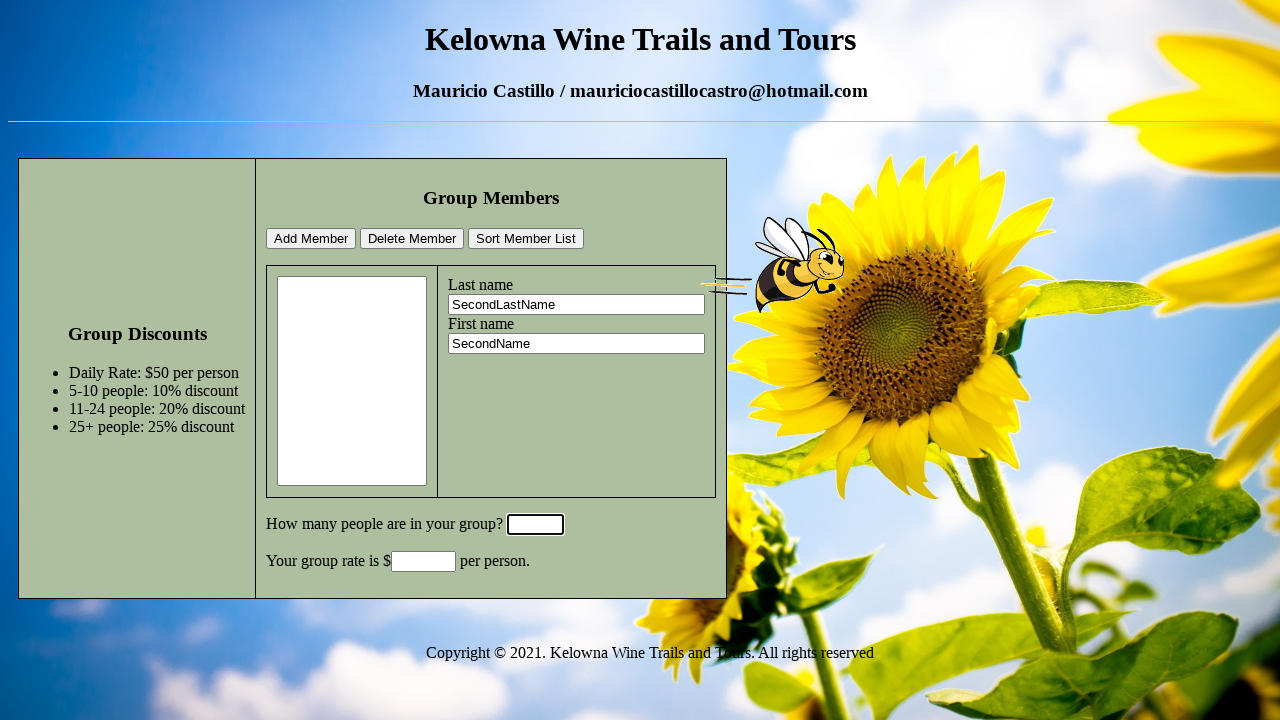

Filled GroupSize field with '6' on #GroupSize
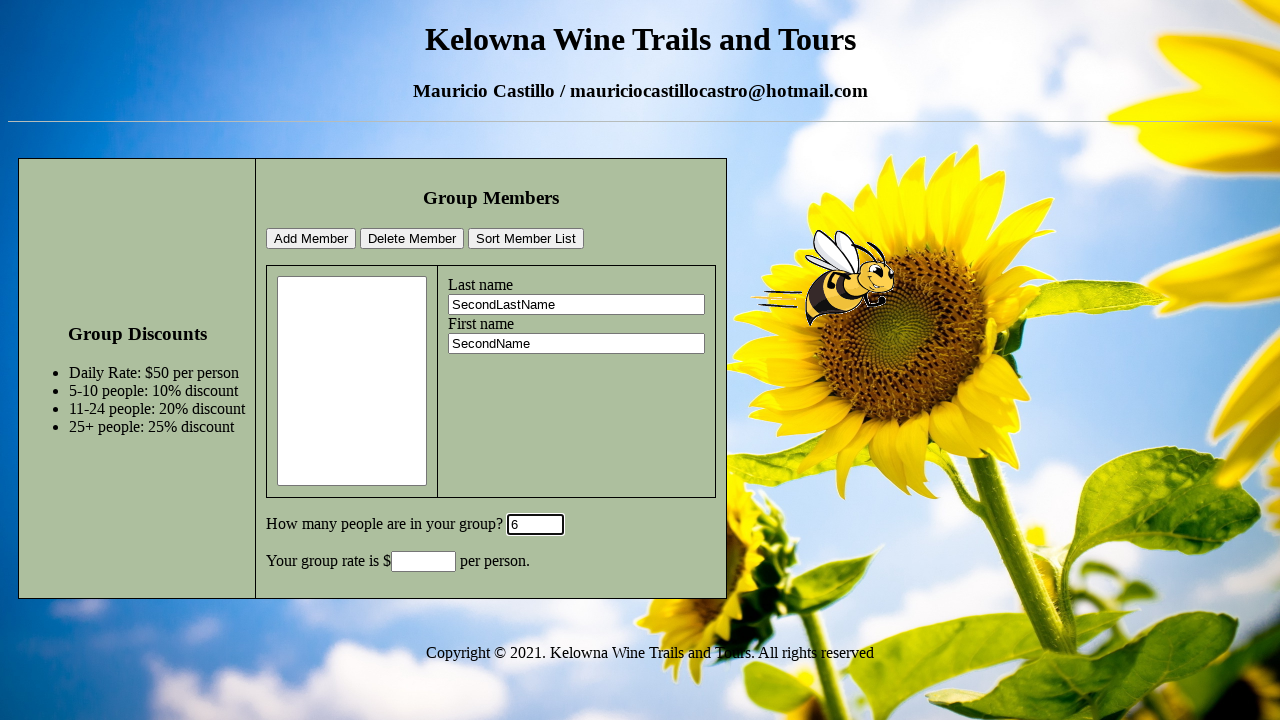

Clicked add member button to add second member at (311, 239) on #addMemberBtn
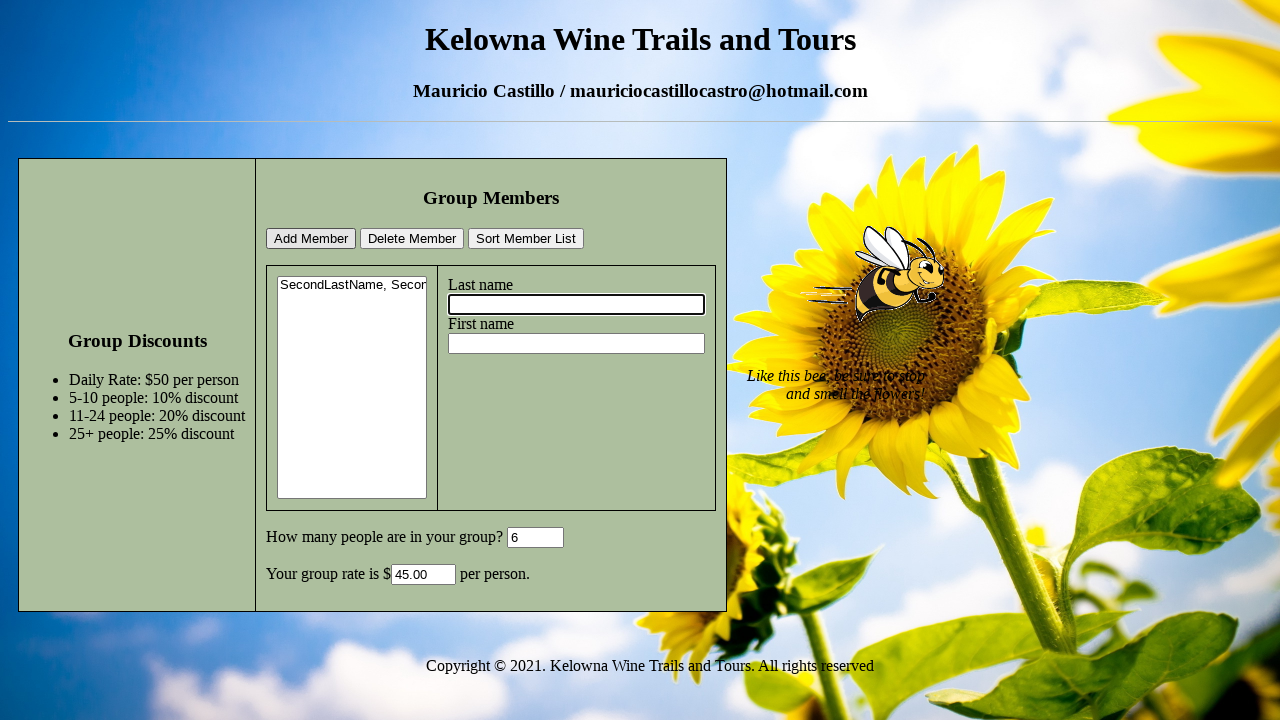

Filled last name field with 'FirstLastName' on input[name='lastname']
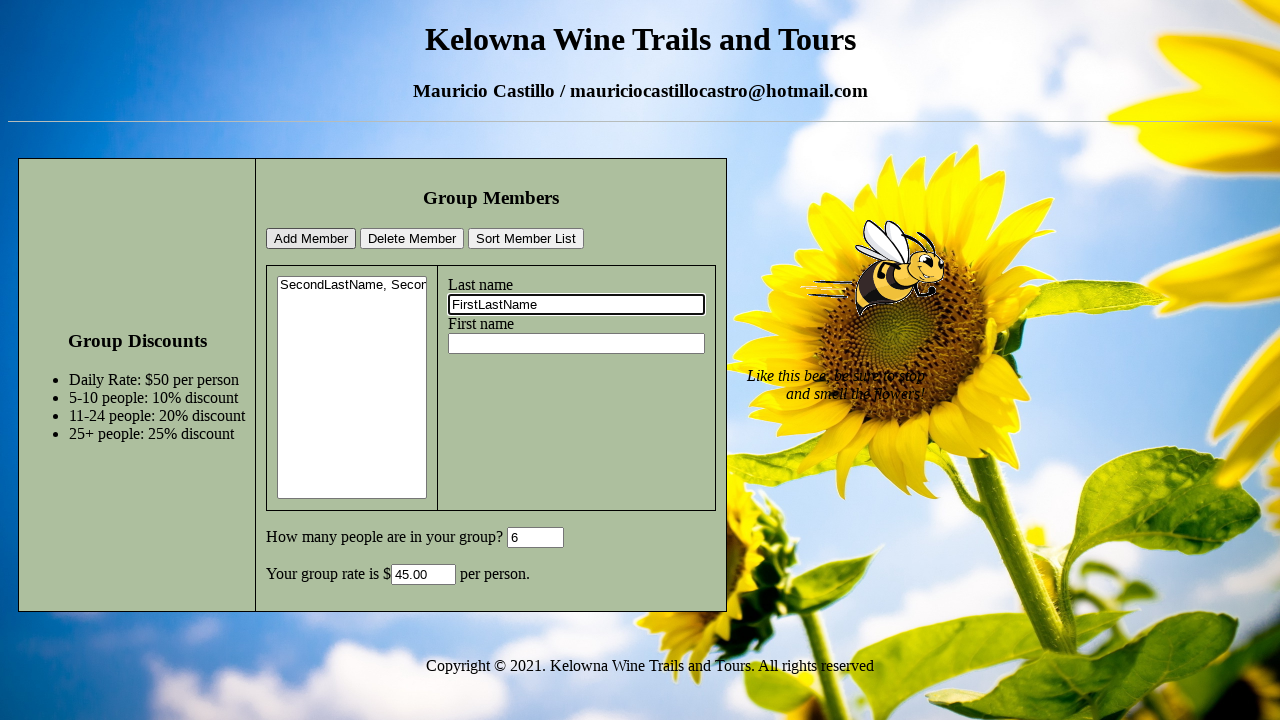

Filled first name field with 'FirstName' on input[name='firstname']
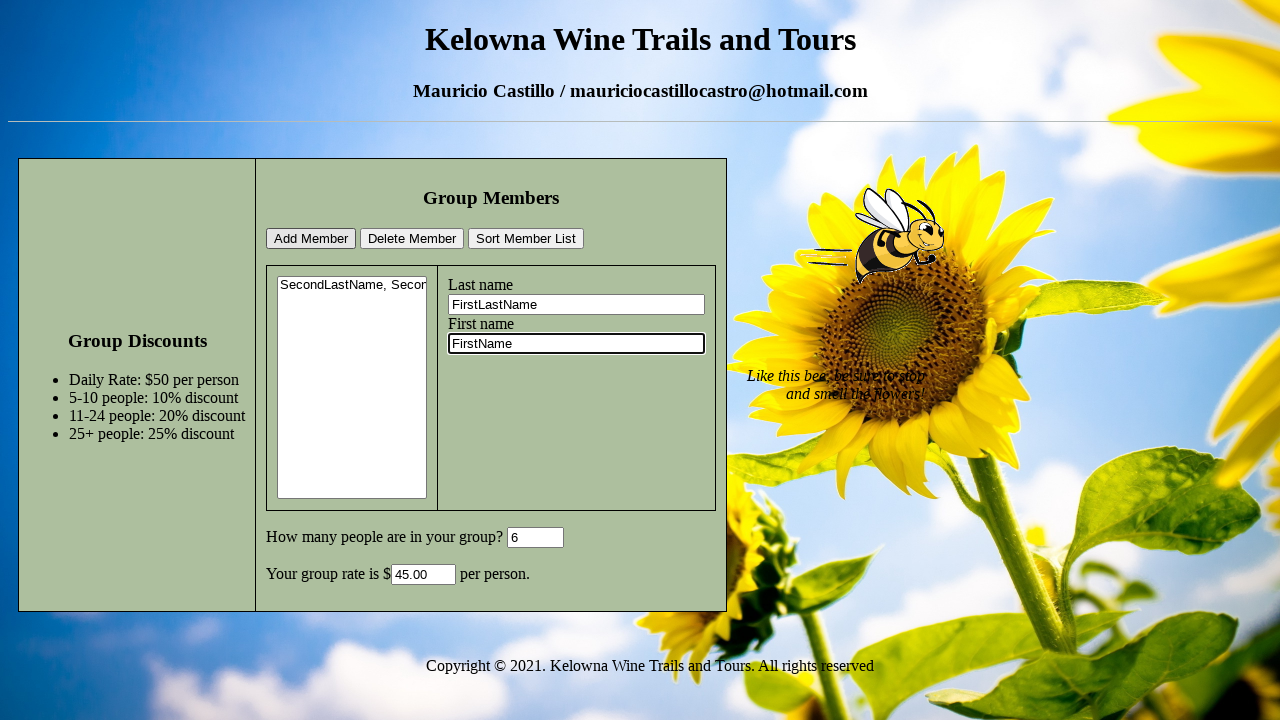

Cleared GroupSize field on #GroupSize
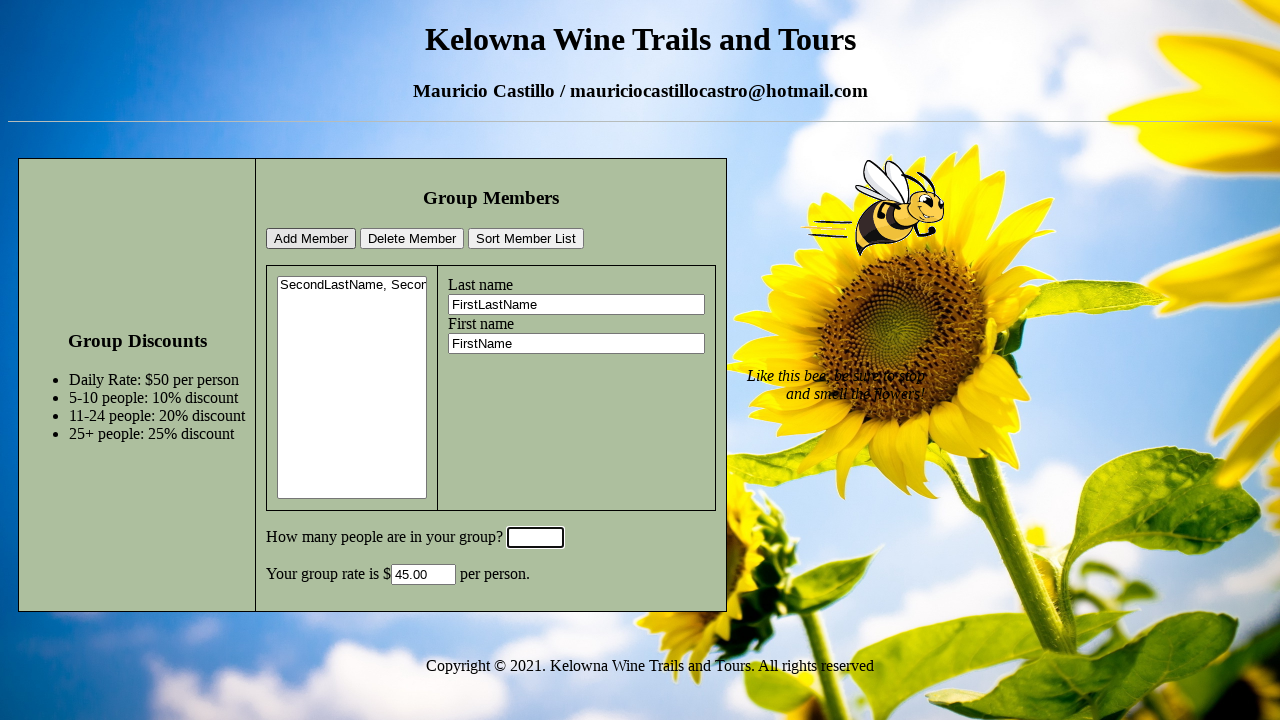

Filled GroupSize field with '1' on #GroupSize
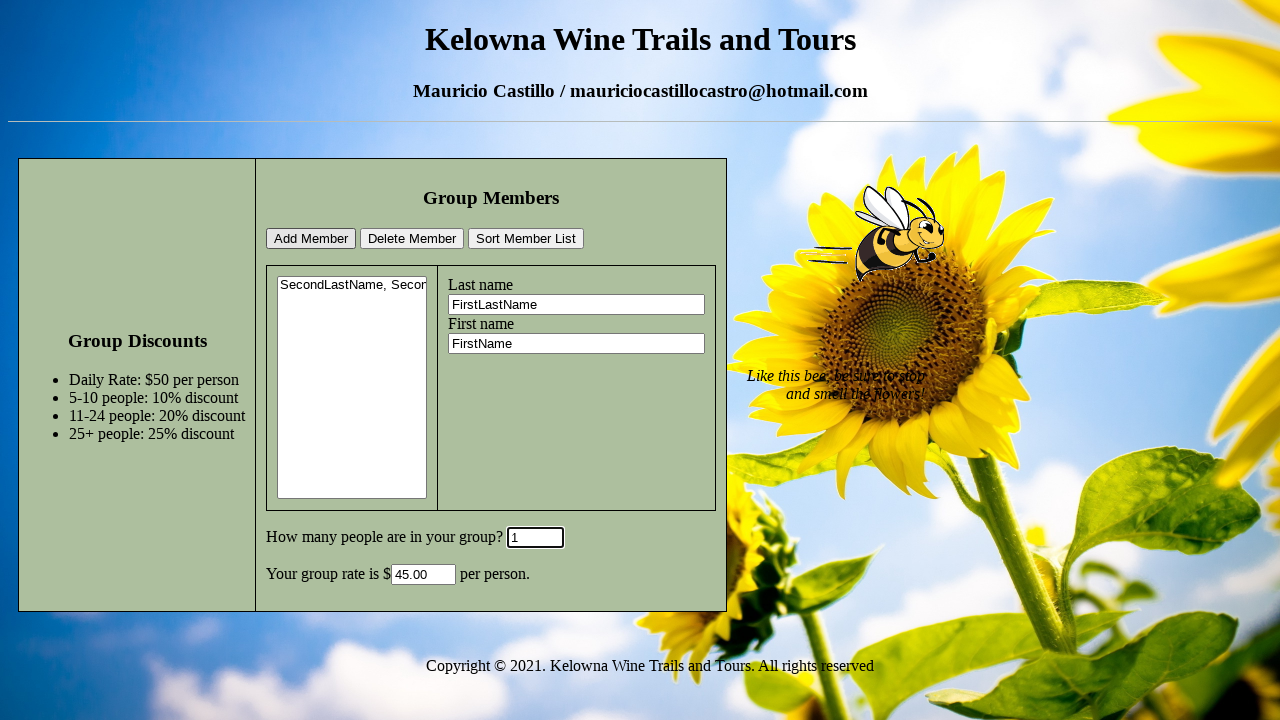

Clicked add member button to add first member at (311, 239) on #addMemberBtn
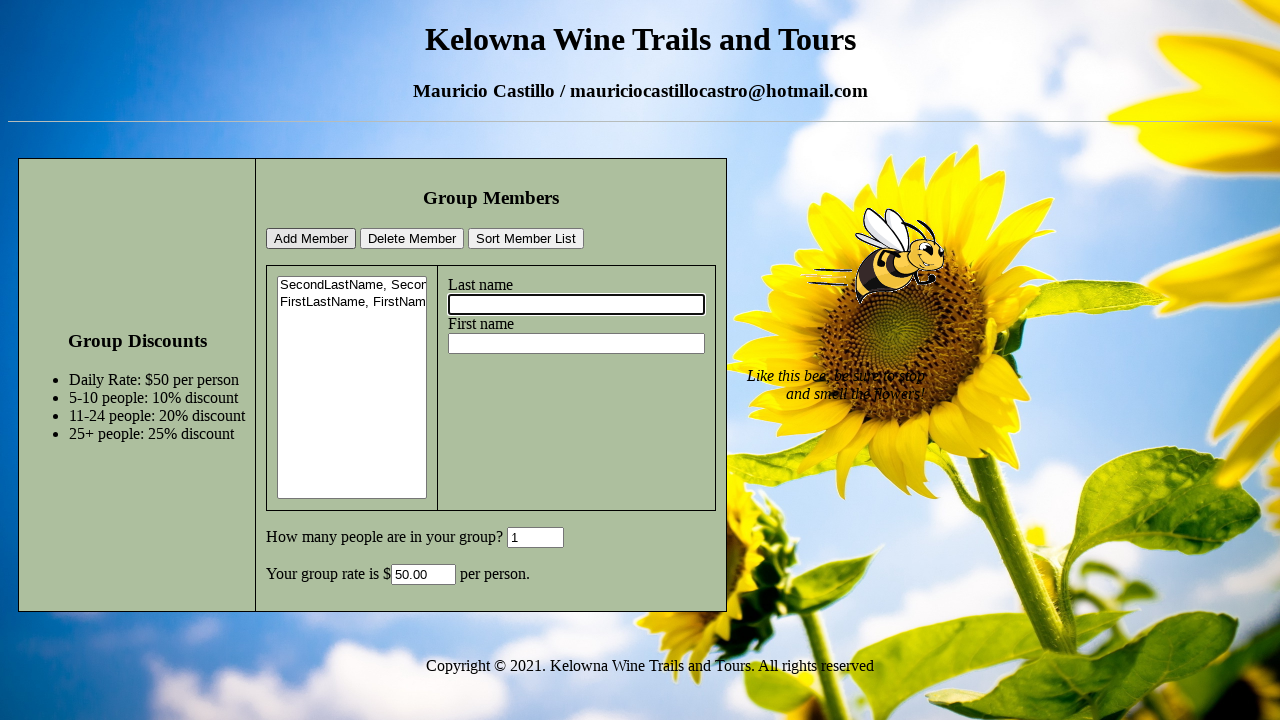

Filled last name field with 'ThirdLastName' on input[name='lastname']
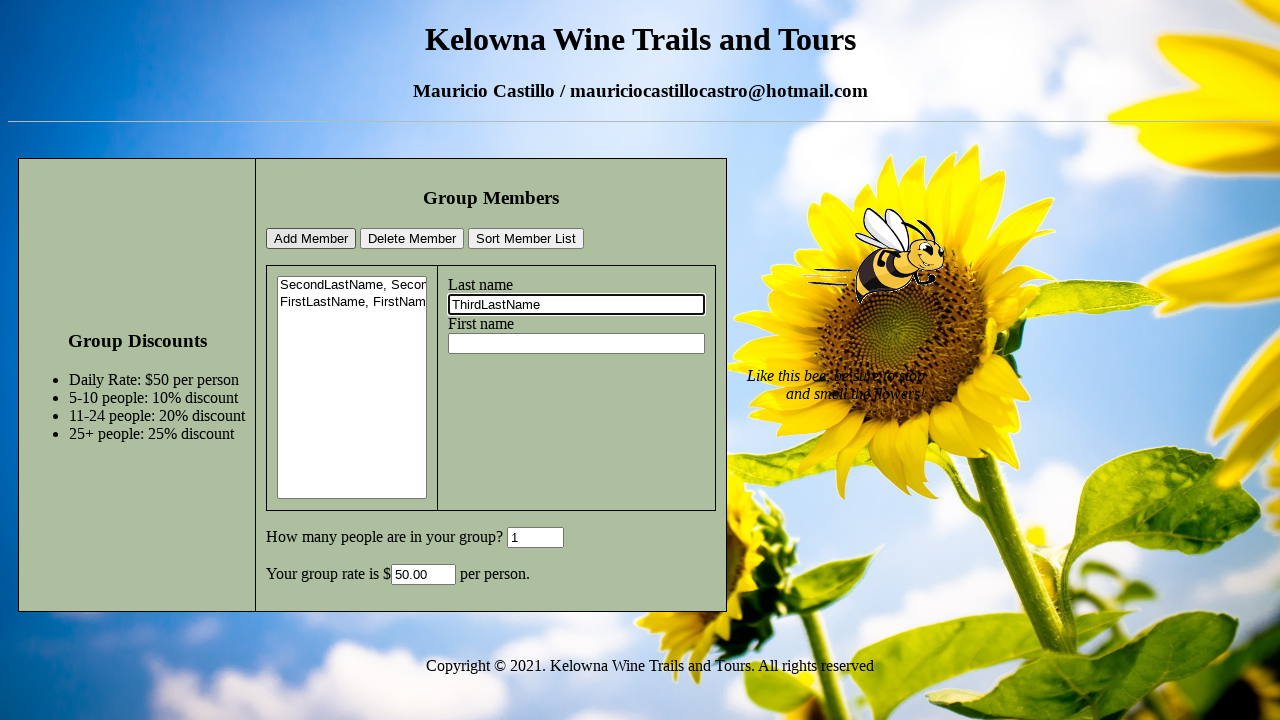

Filled first name field with 'ThirdName' on input[name='firstname']
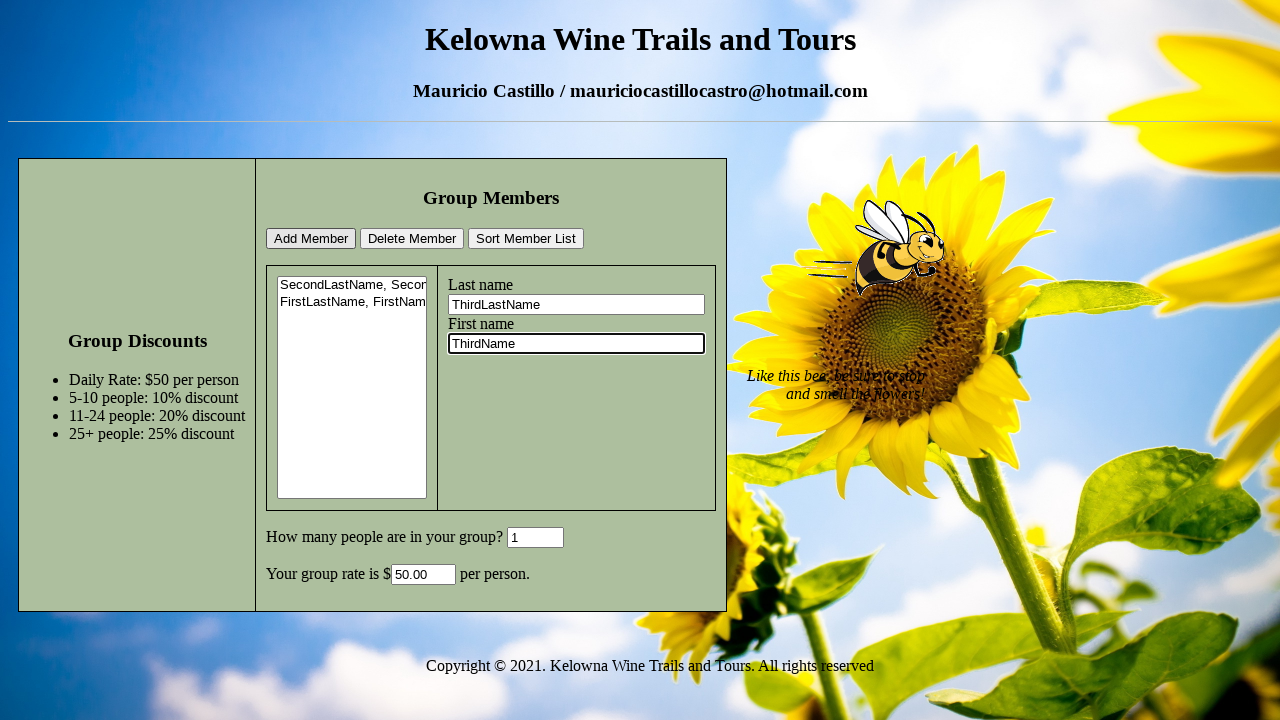

Cleared GroupSize field on #GroupSize
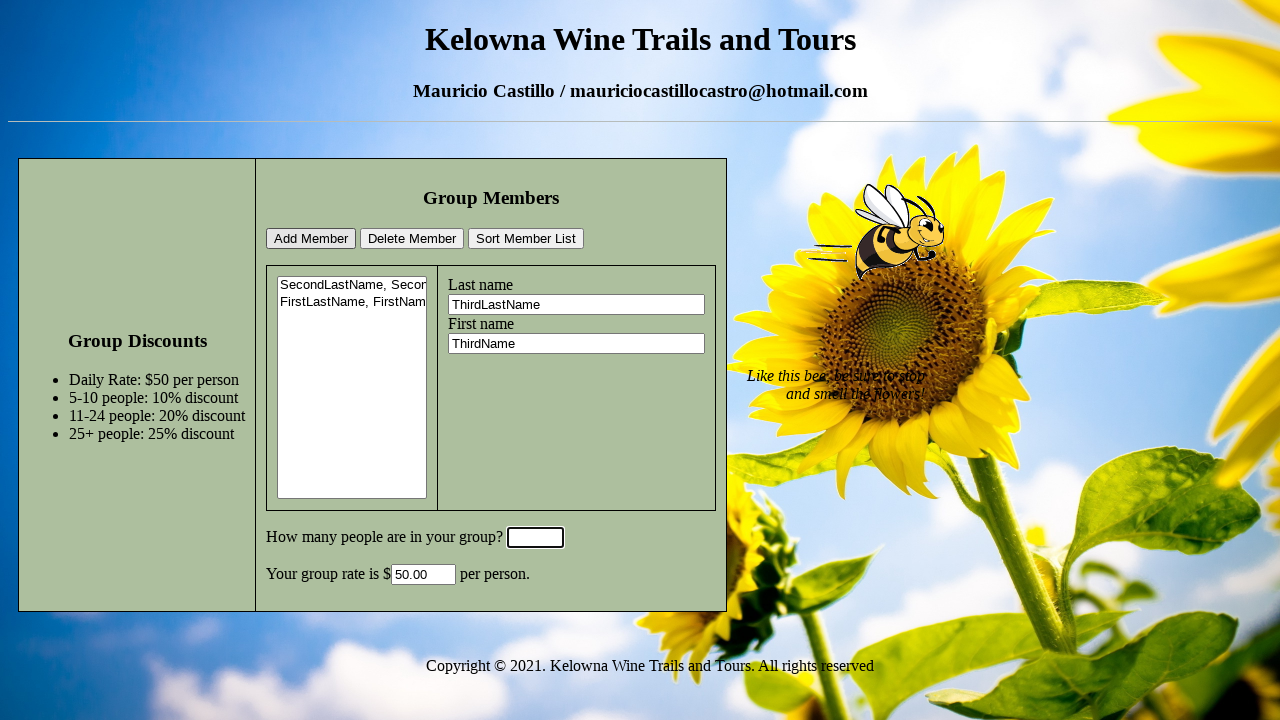

Filled GroupSize field with '20' on #GroupSize
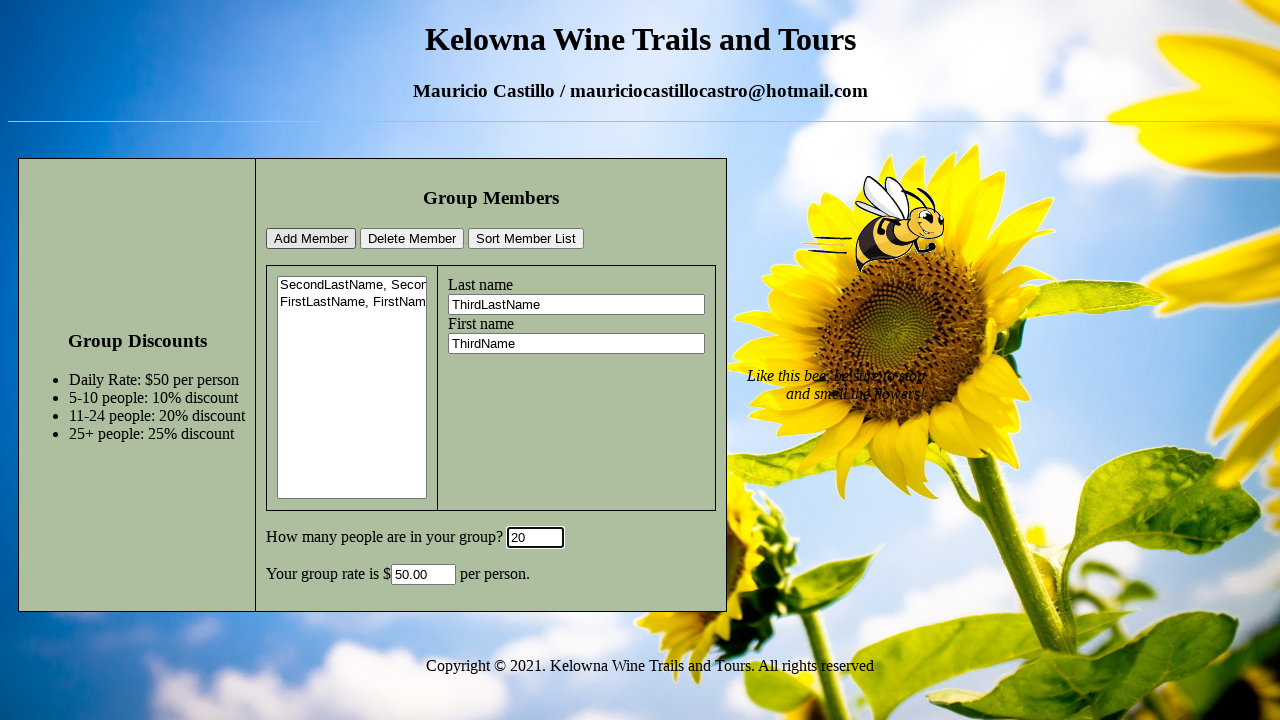

Clicked add member button to add third member at (311, 239) on #addMemberBtn
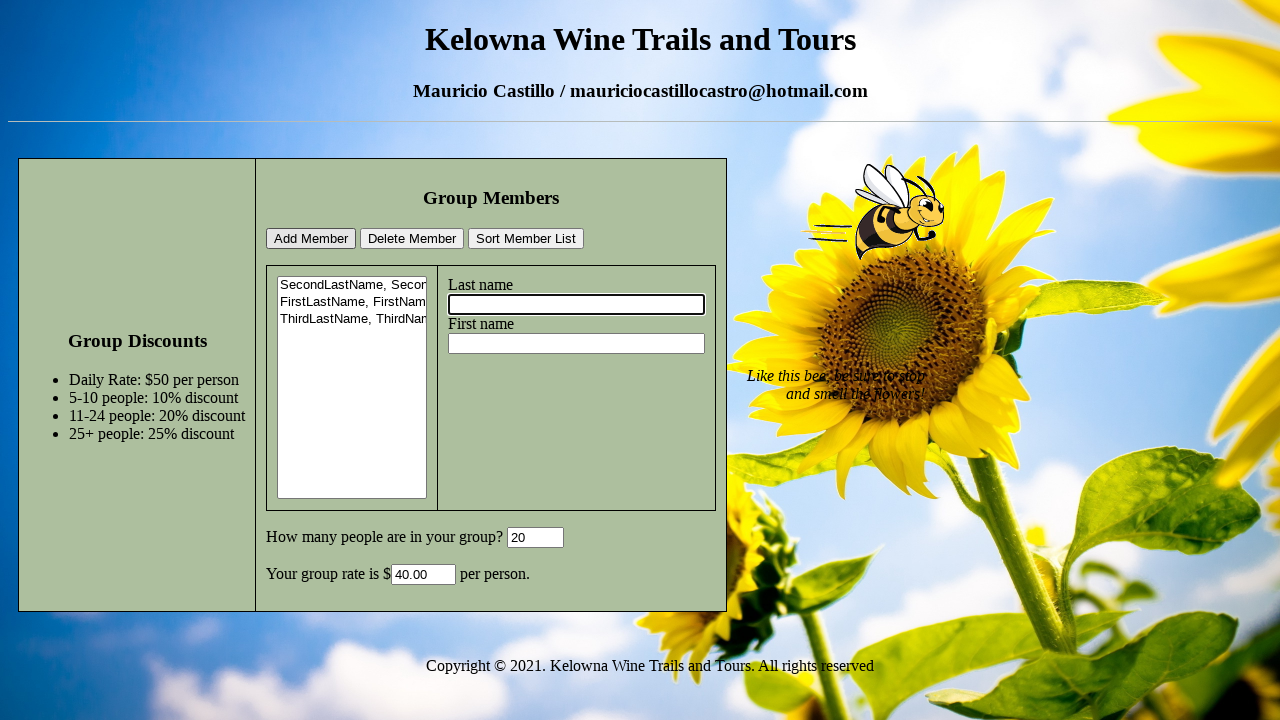

Clicked sort member list button at (526, 239) on #sortMemberListBtn
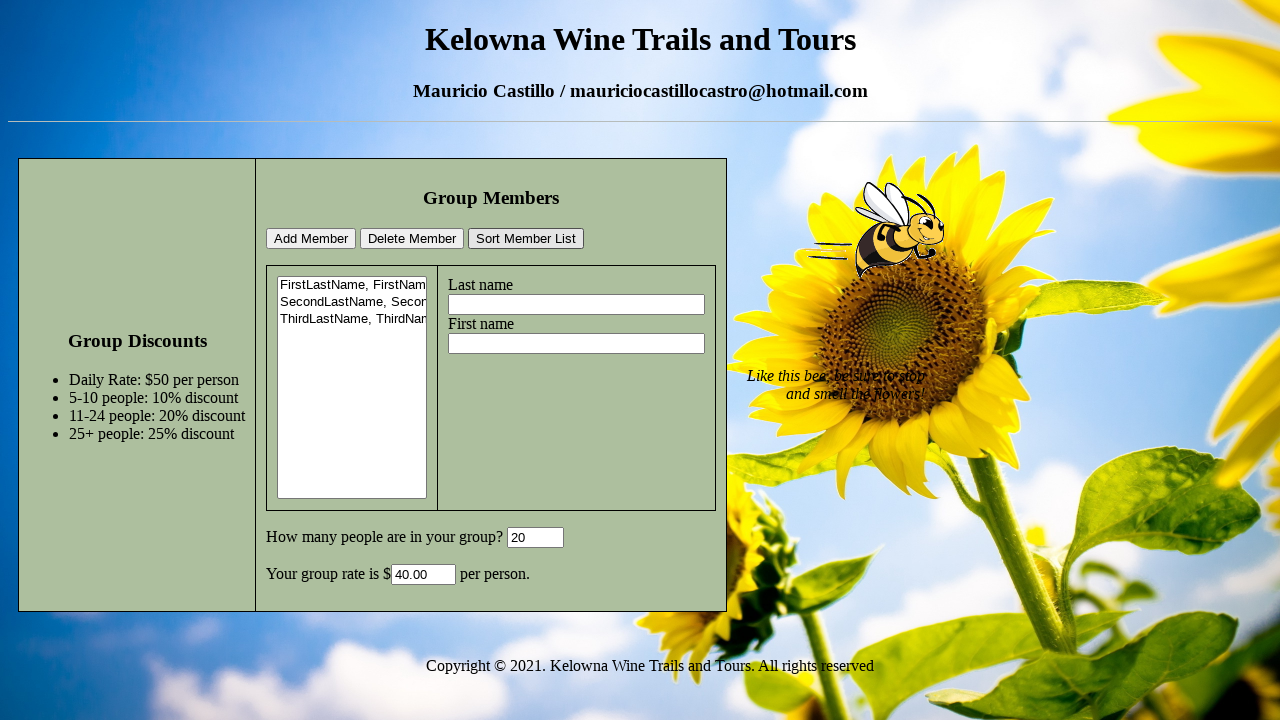

Selected the middle user from the member list dropdown at (352, 303) on #members option:nth-child(2)
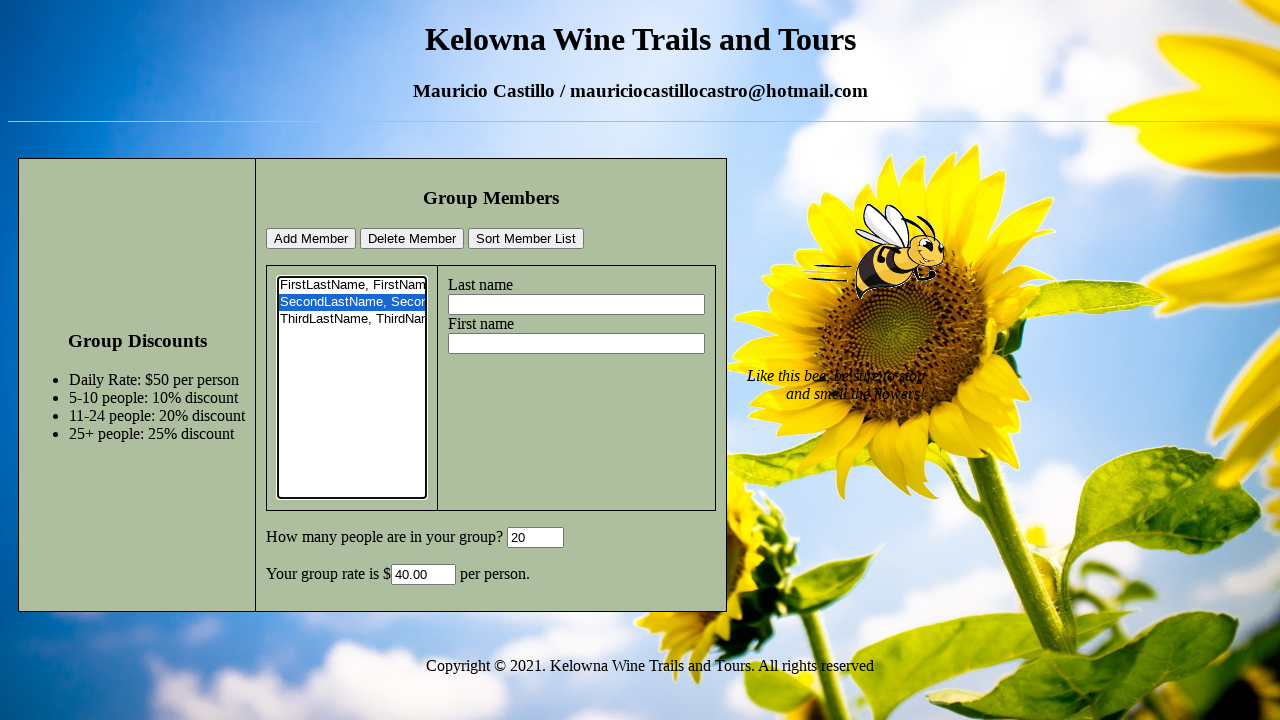

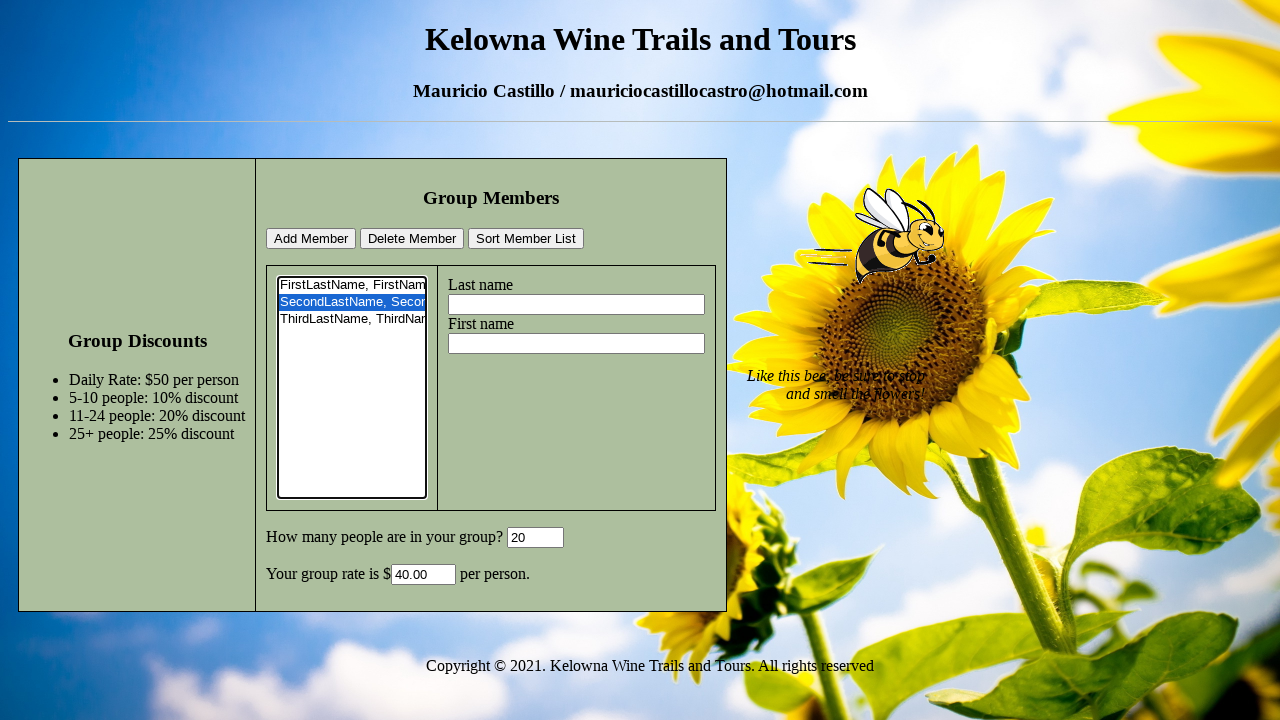